Tests FluentWebDriver's ability to handle stale element exceptions by sending keys to a password input and verifying its value

Starting URL: http://seleniumhq.github.io/fluent-selenium/7753/index.html

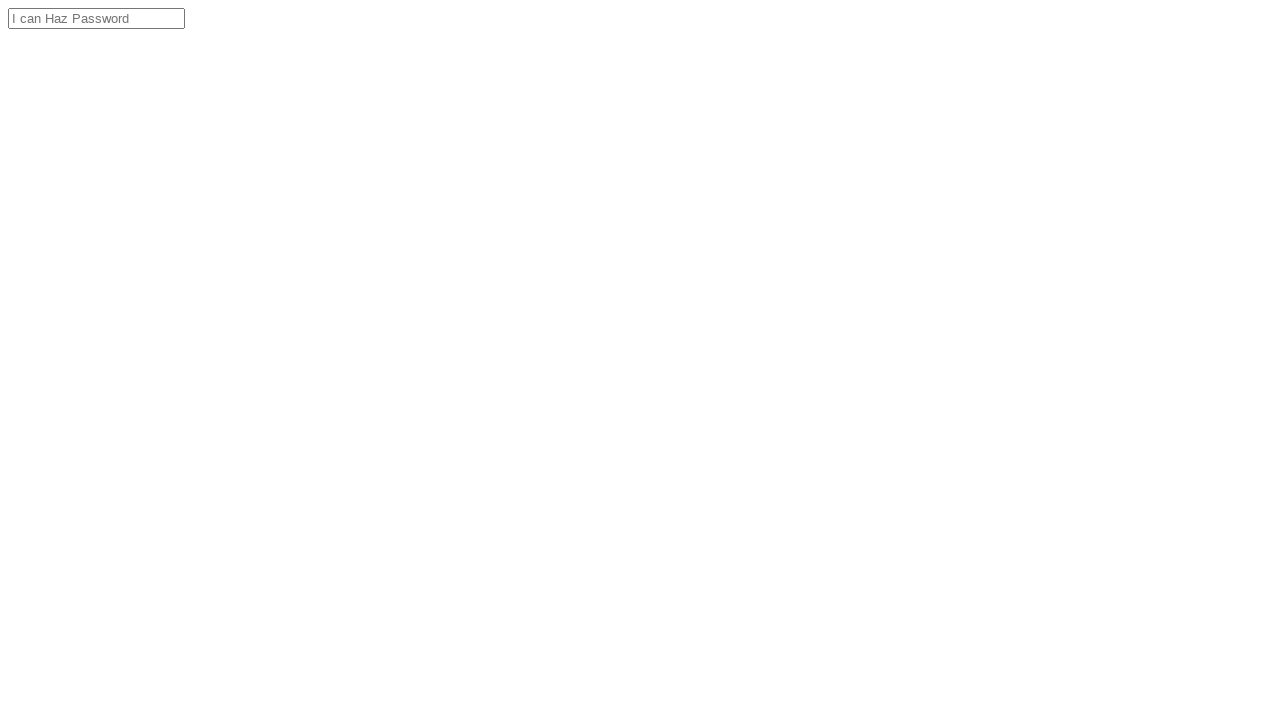

Filled password input with 'bar' to test stale element handling on #cheddarCheeseLoginPassword
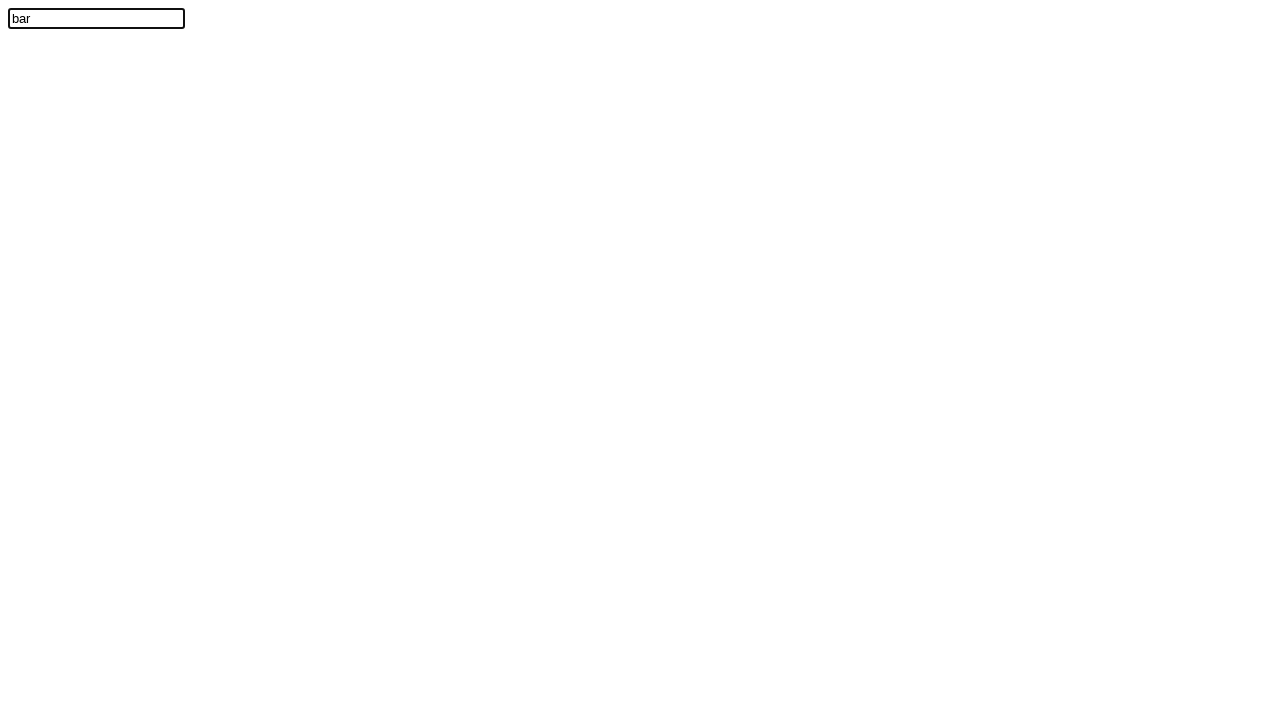

Verified password input value equals 'bar'
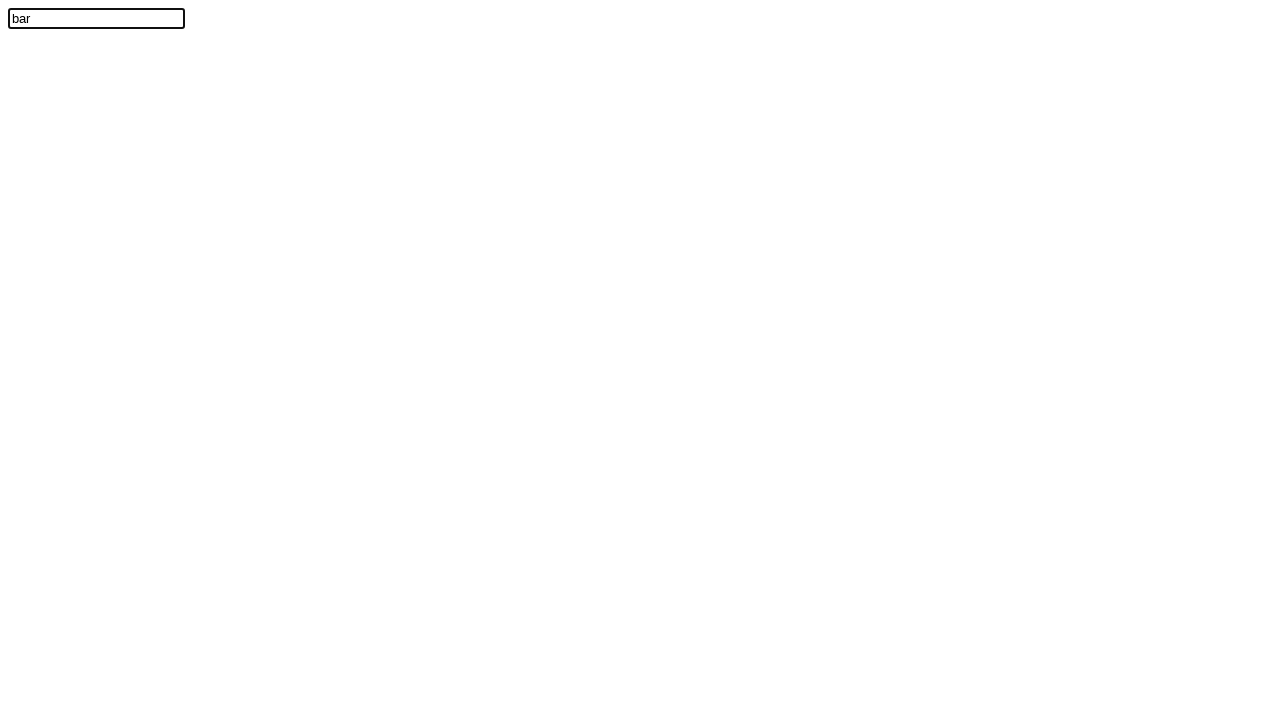

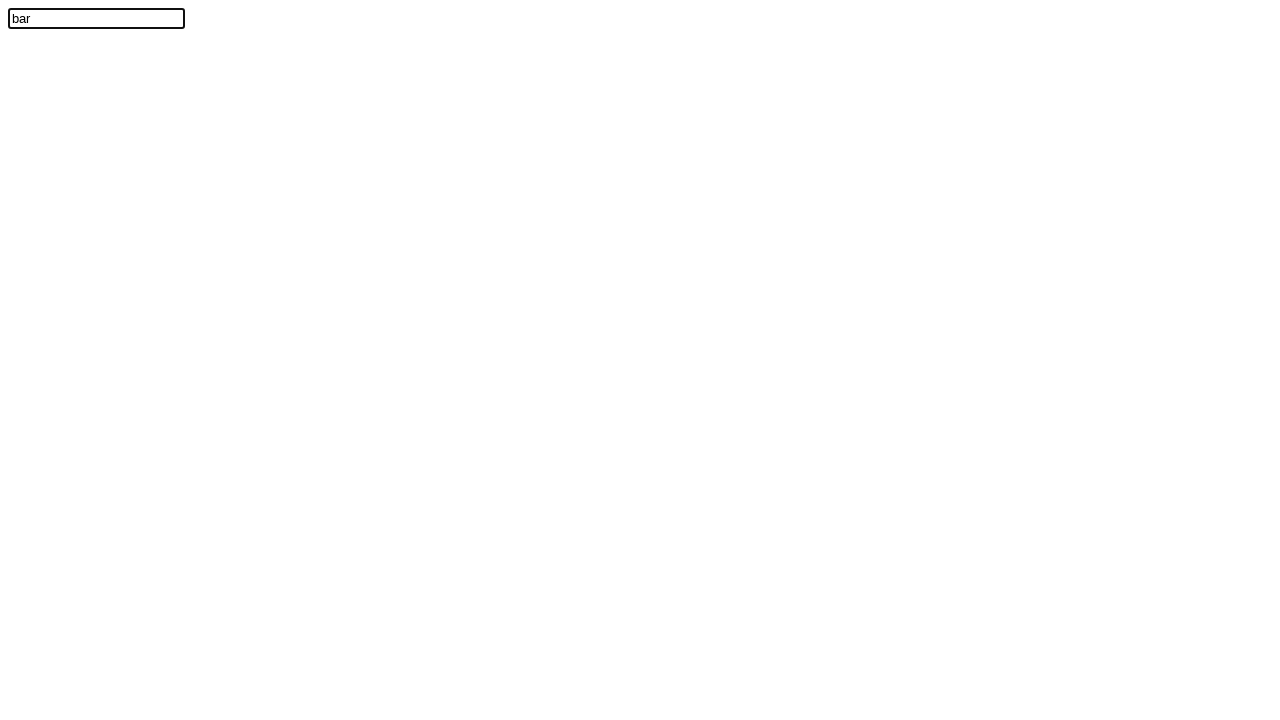